Tests dropdown functionality by verifying the number of options in a multi-select dropdown and checking for the presence of specific values

Starting URL: https://testautomationpractice.blogspot.com

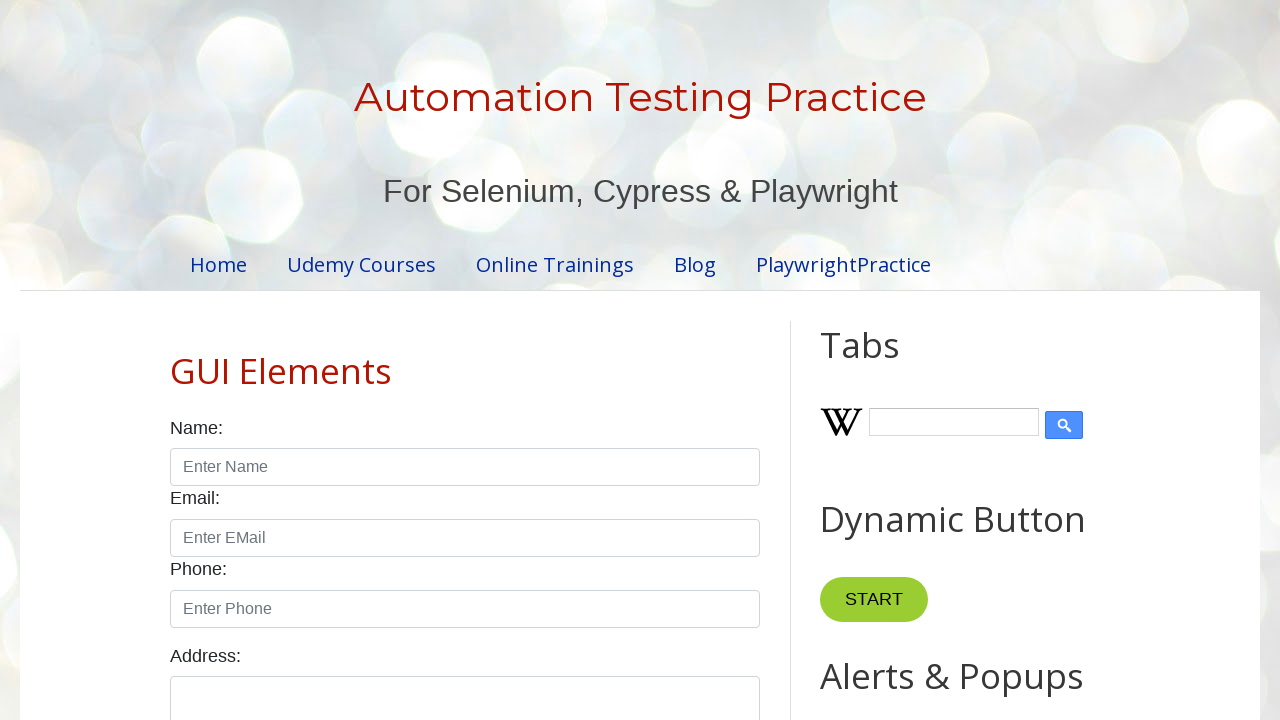

Navigated to test automation practice website
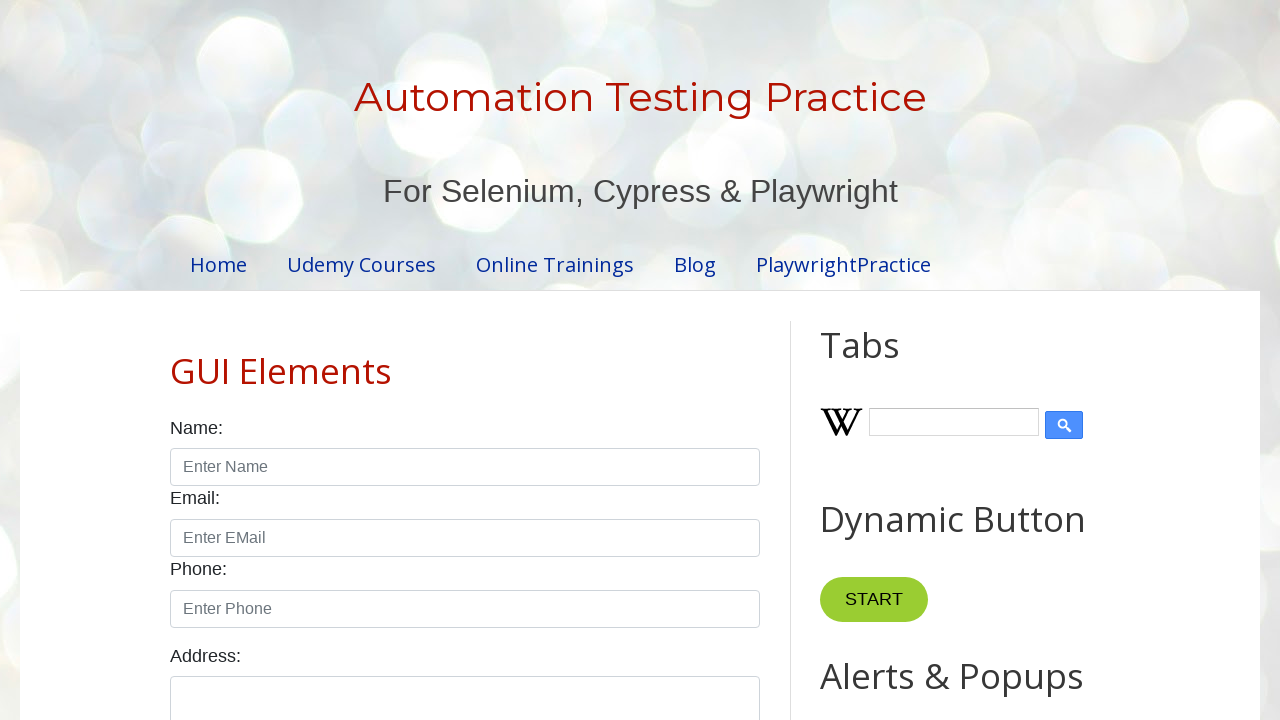

Retrieved all options from colors dropdown: found 7 options
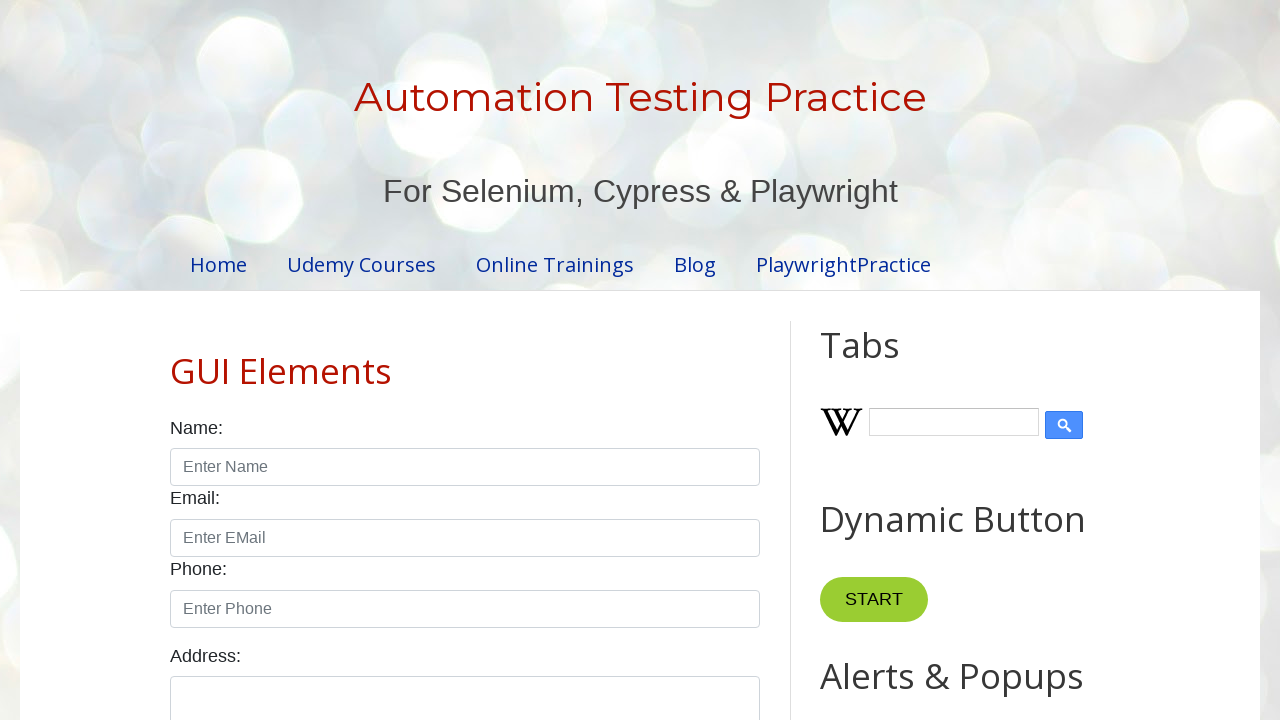

Verified that colors dropdown contains exactly 7 options
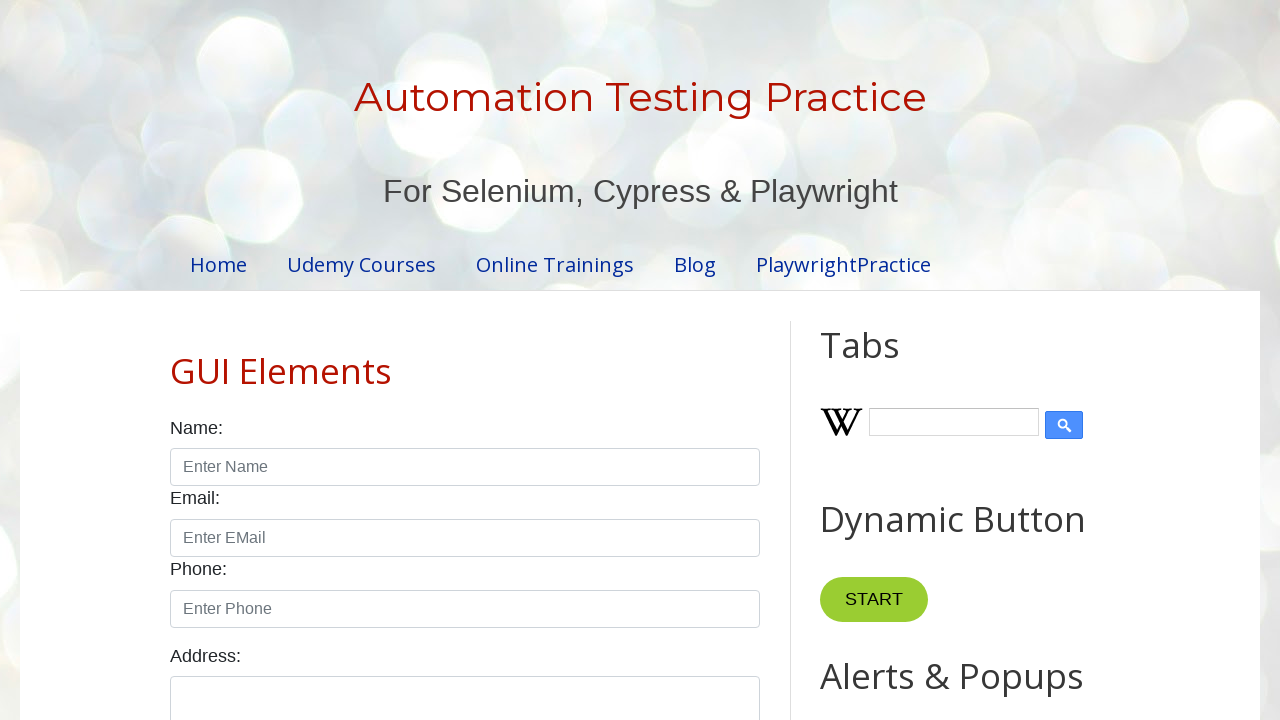

Retrieved text content from colors dropdown
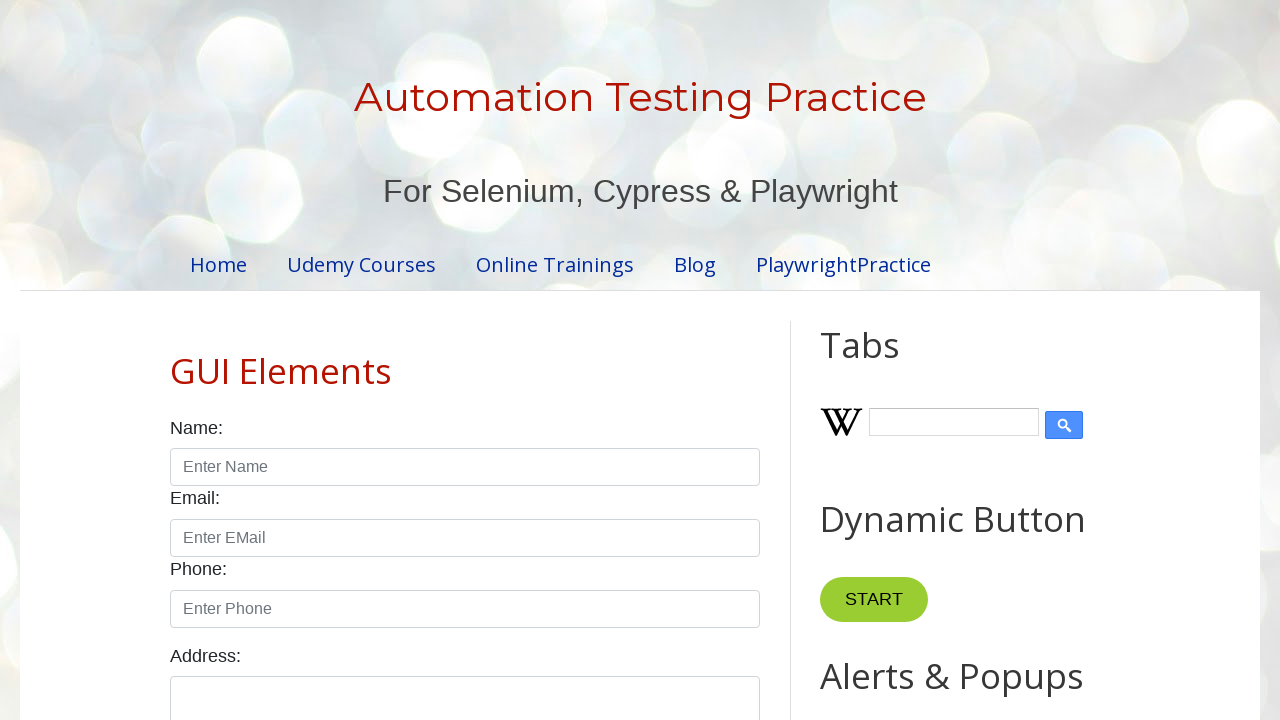

Verified that 'black' is not present in dropdown content (case-sensitive check)
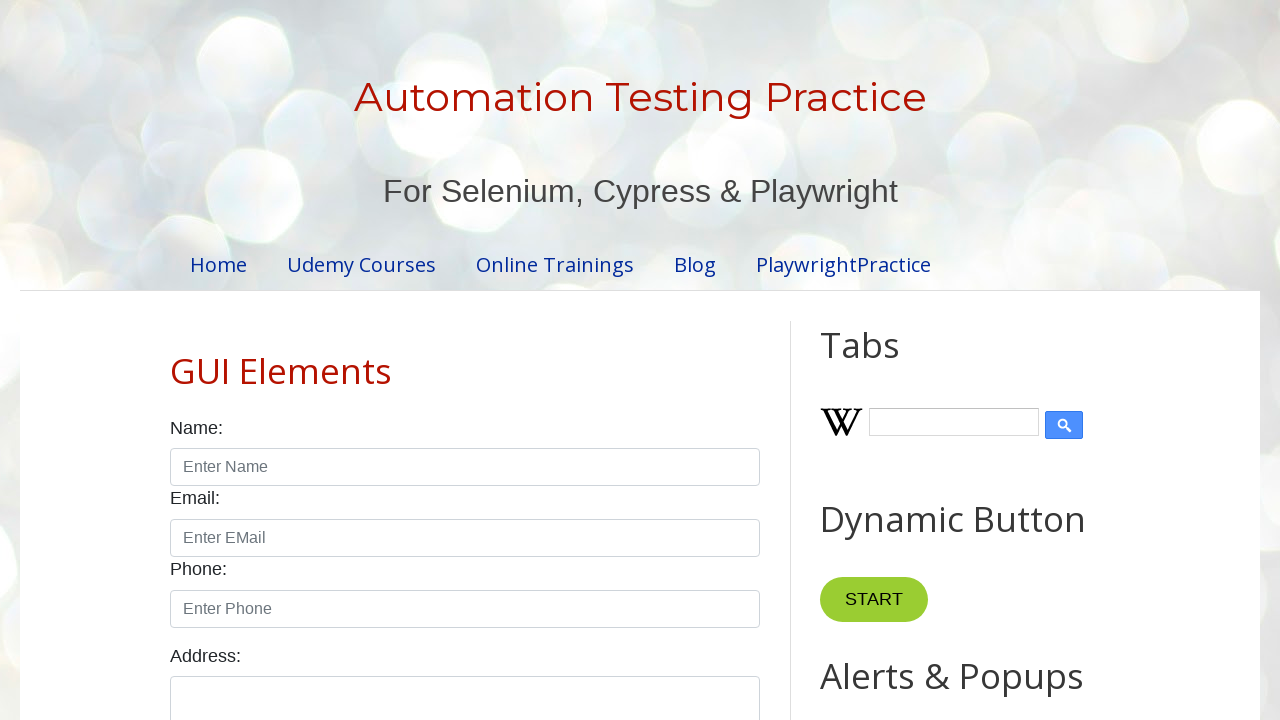

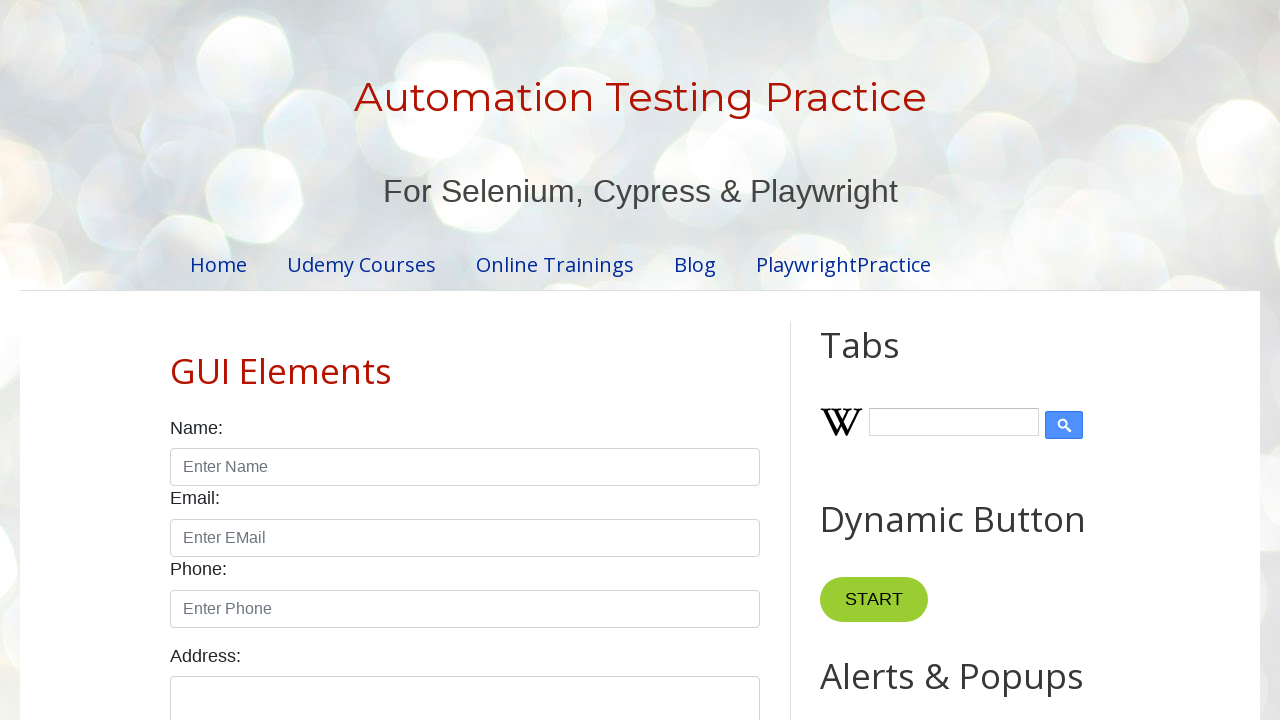